Tests number input field functionality by entering a value, clearing it, and entering a new value

Starting URL: http://the-internet.herokuapp.com/inputs

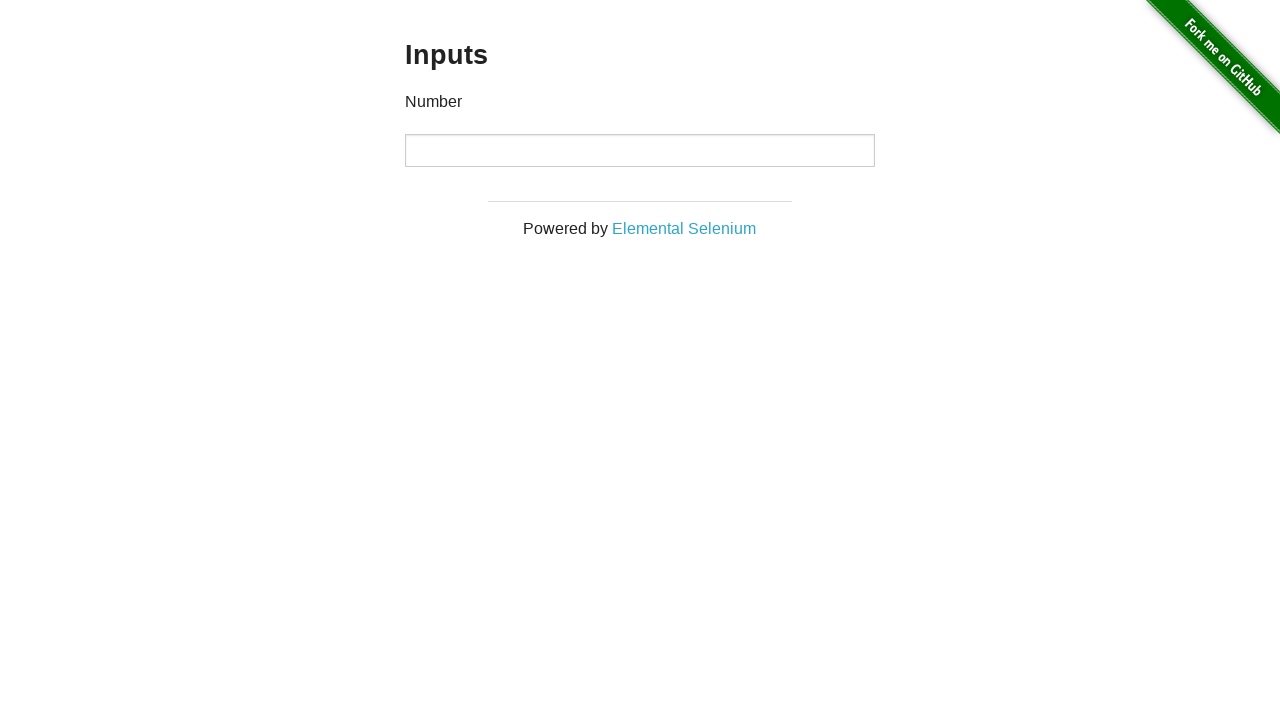

Entered value 1000 into number input field on input[type='number']
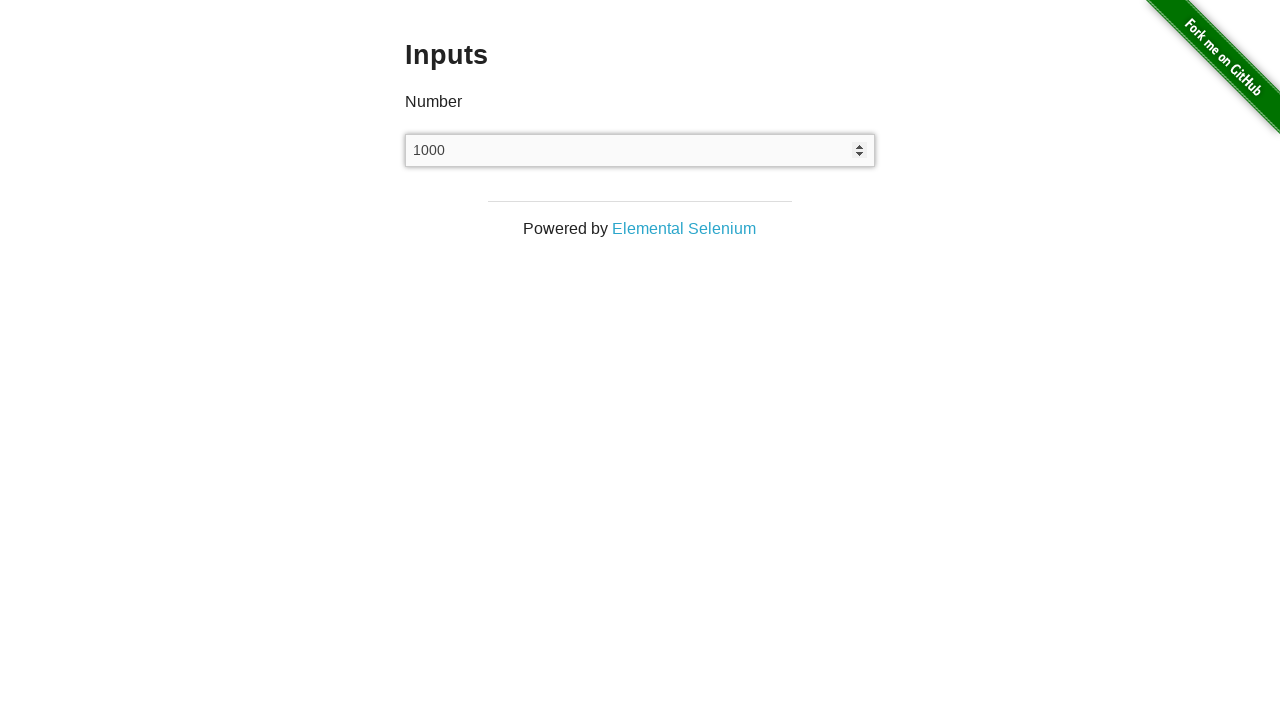

Cleared the number input field on input[type='number']
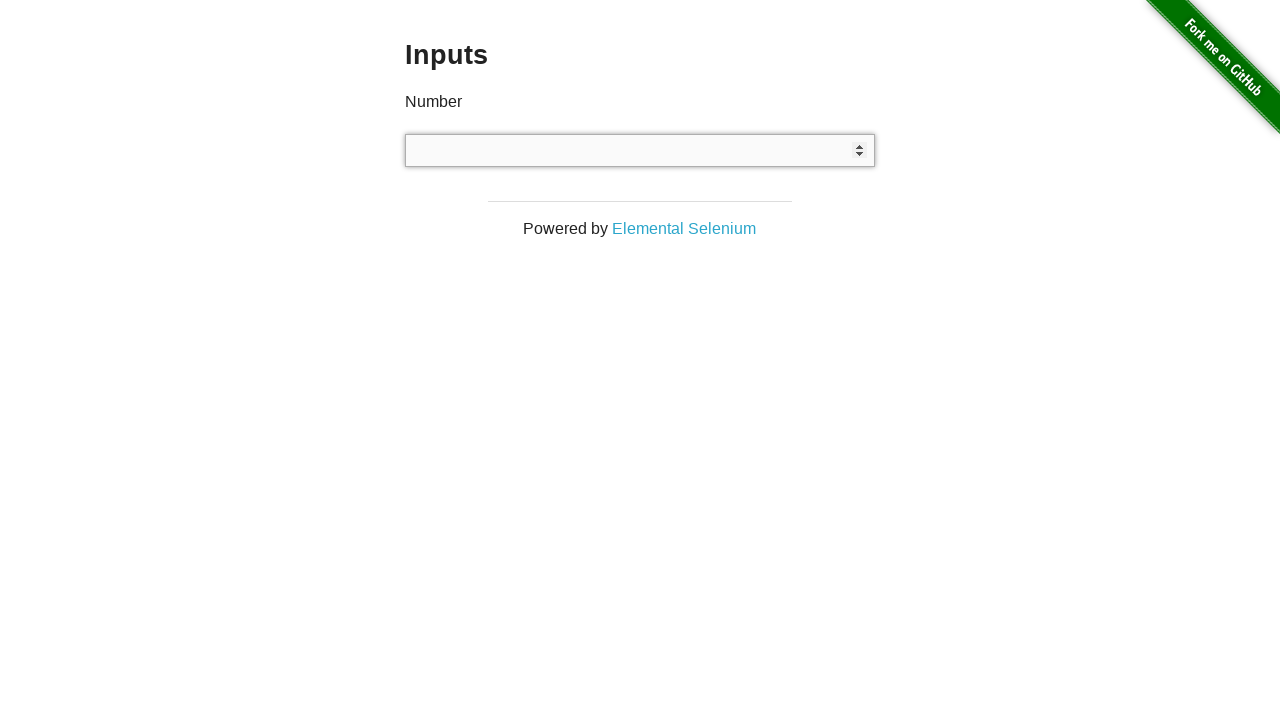

Entered new value 999 into number input field on input[type='number']
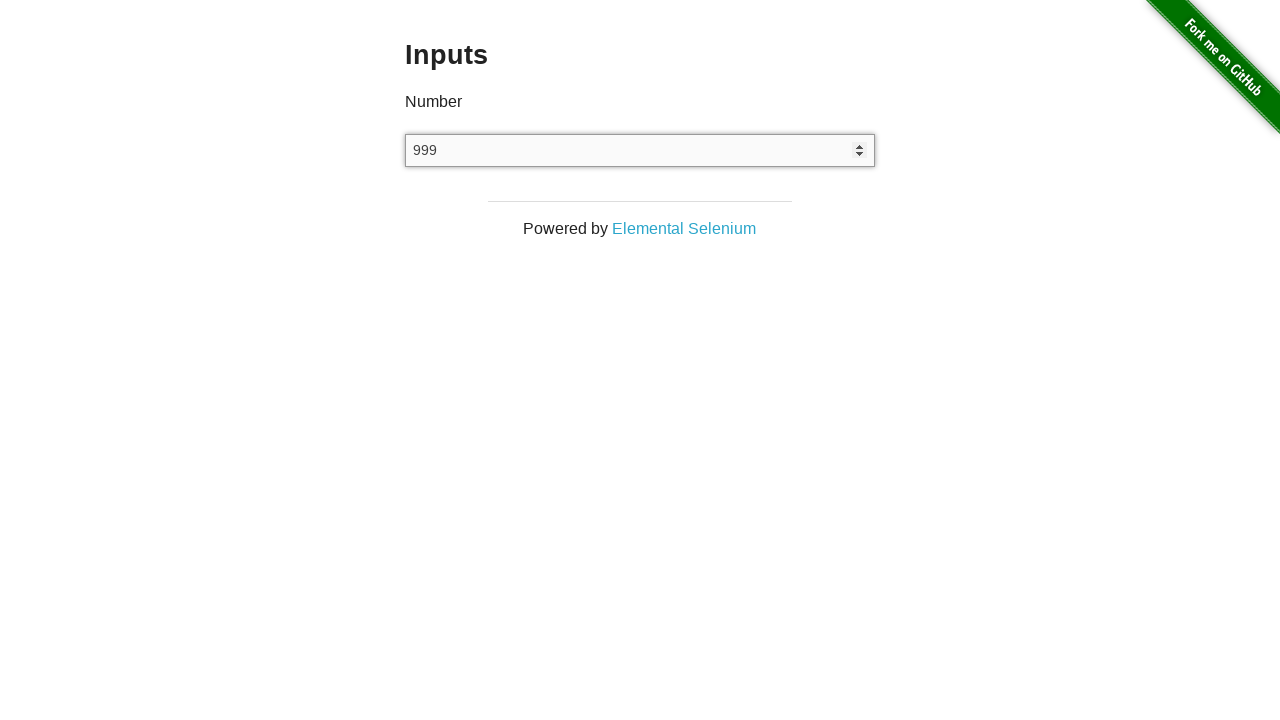

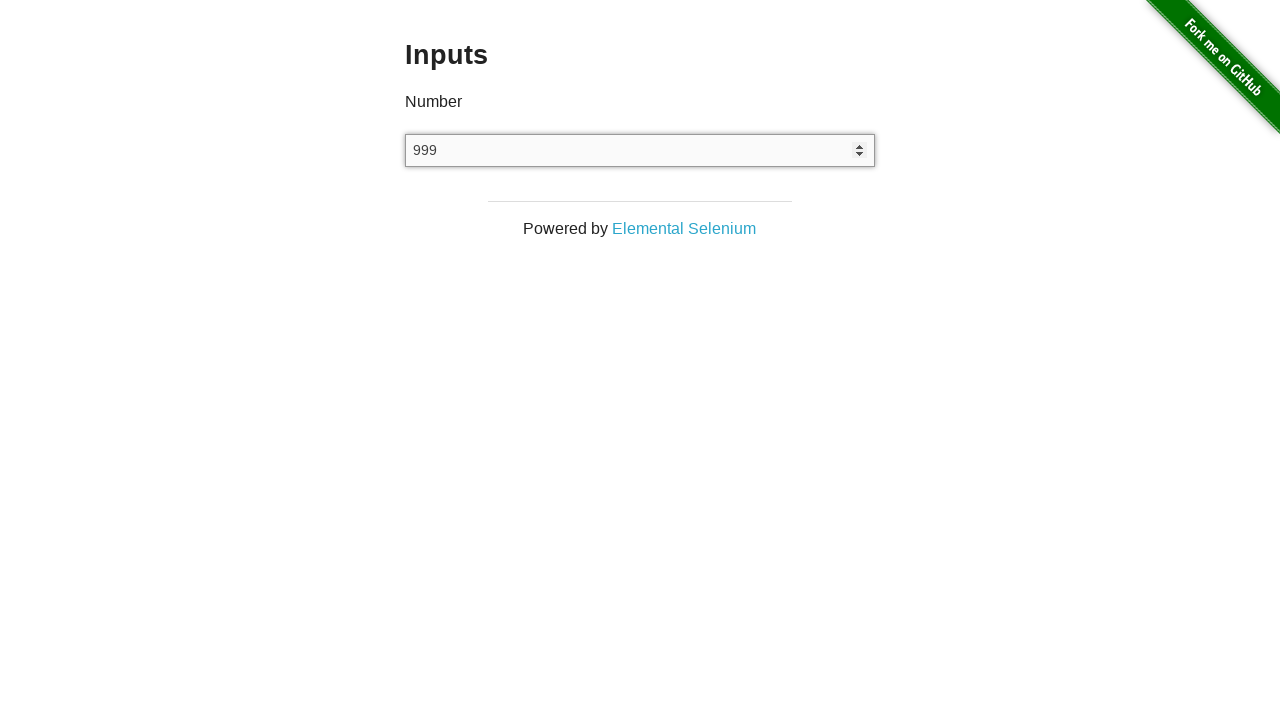